Tests a text box form by filling in user name, email, current address, and permanent address fields, then submitting the form and verifying the output is displayed.

Starting URL: https://demoqa.com/text-box

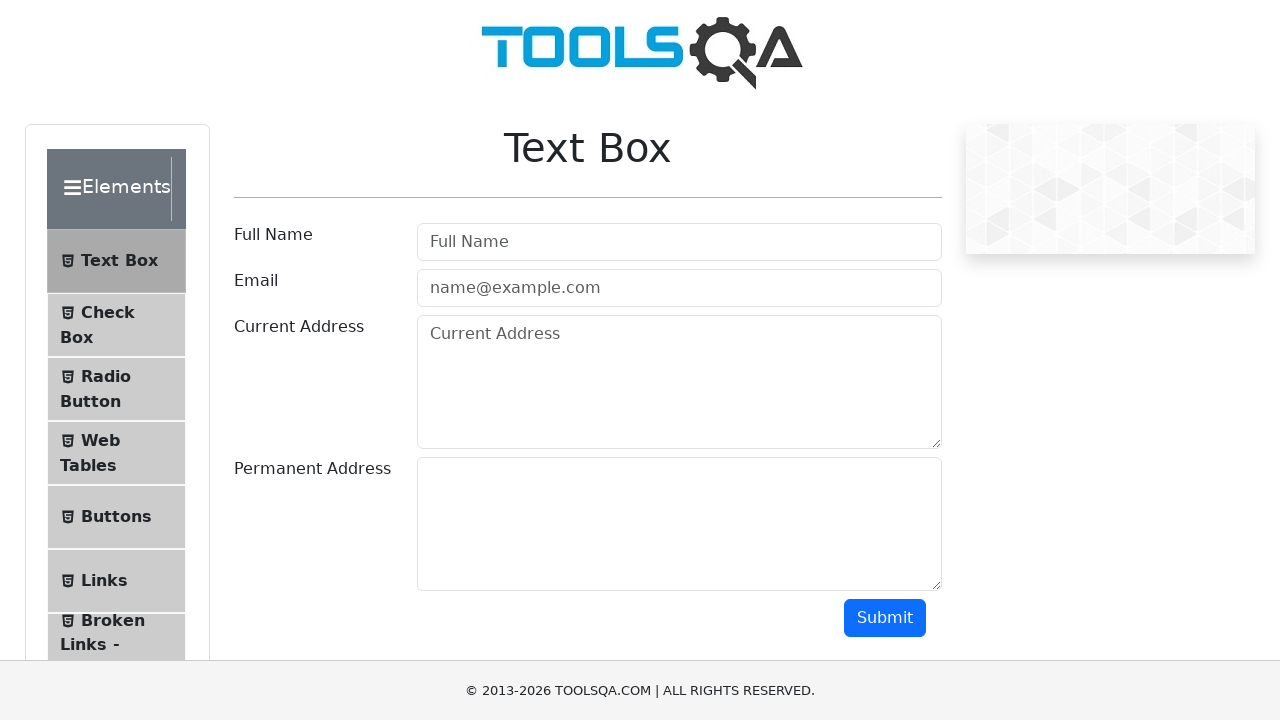

Filled userName field with 'Avatar Aang - gyatso' on #userName
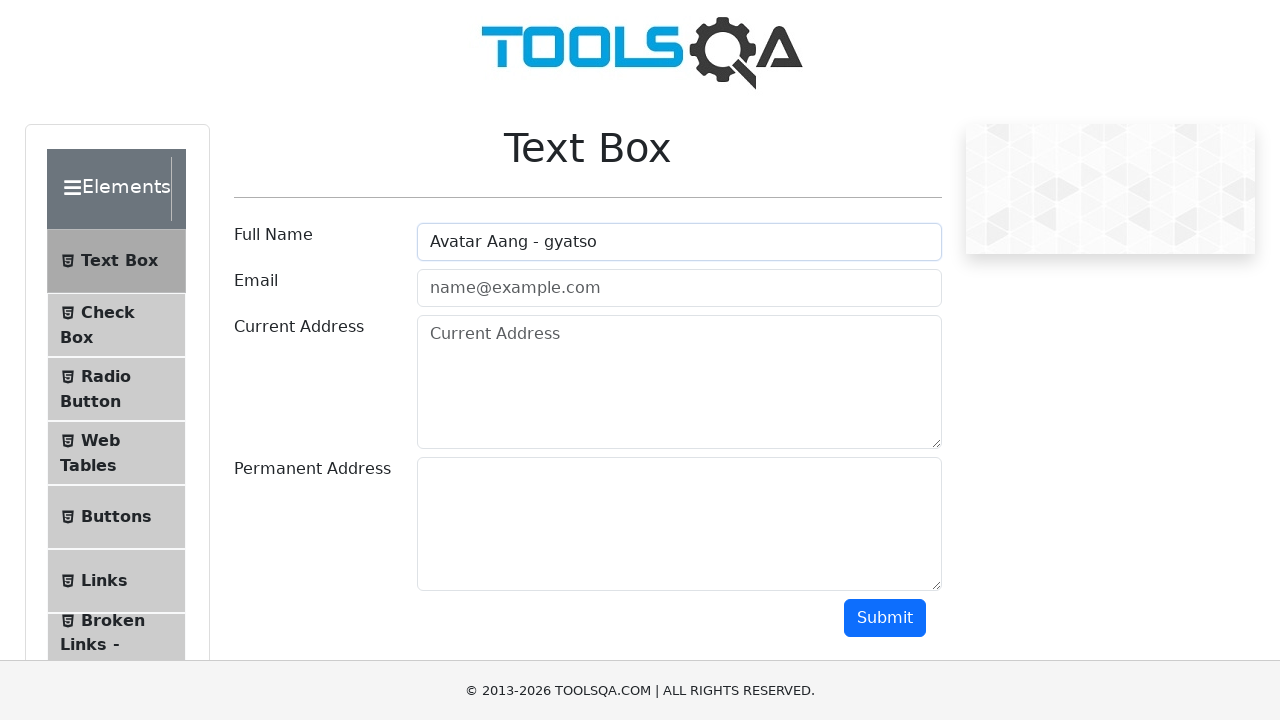

Filled userEmail field with 'dfggddgd@email.com' on #userEmail
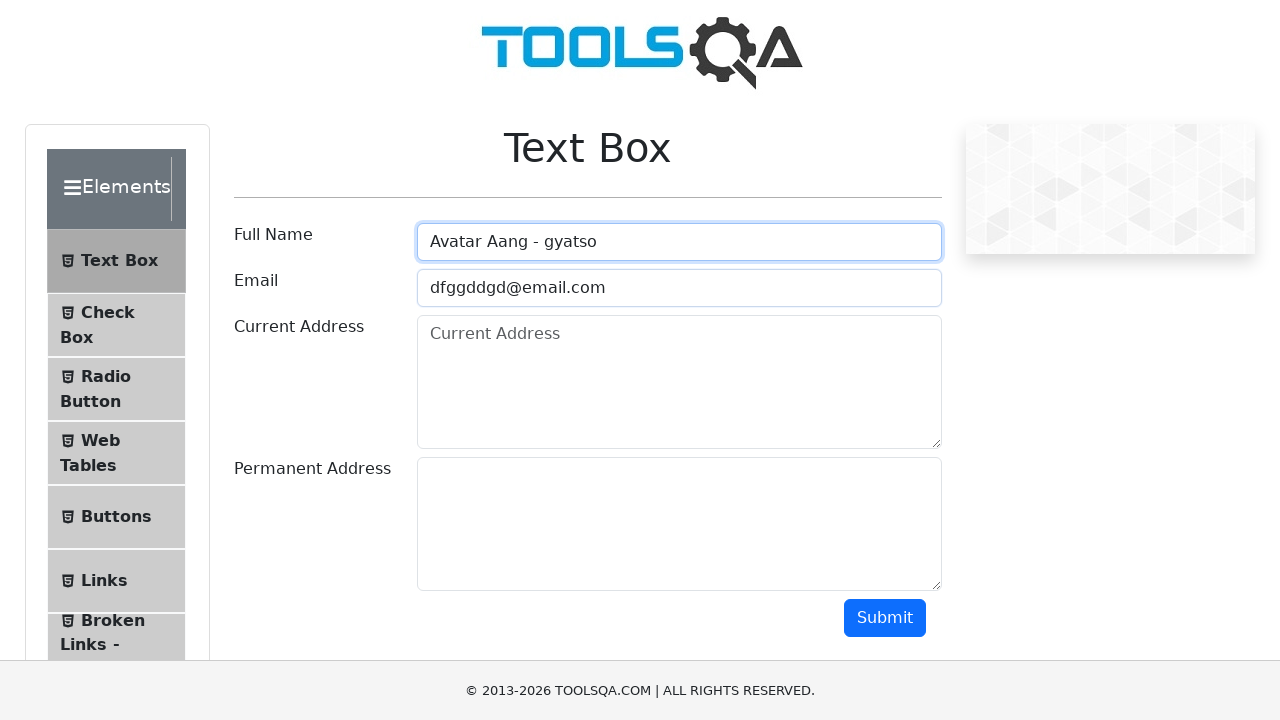

Filled currentAddress field with 'привет, это я - твой единственный зритель' on #currentAddress
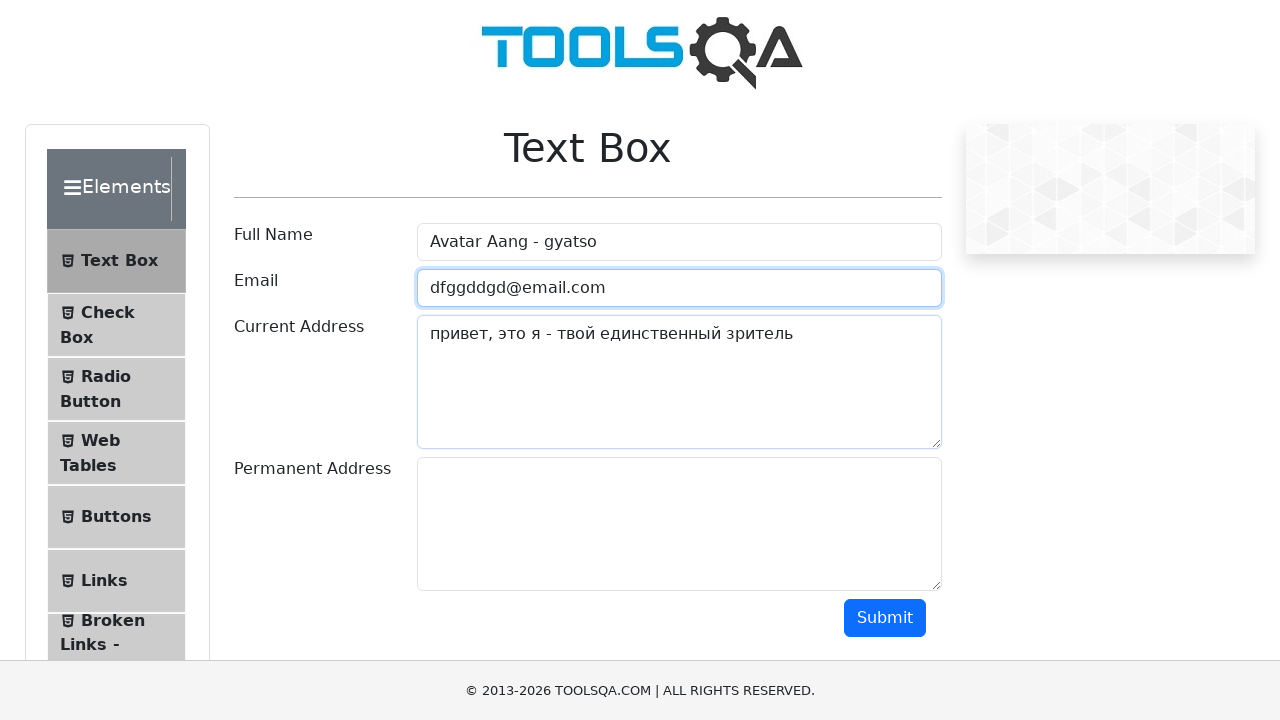

Filled permanentAddress field with 'gyatso-code' on #permanentAddress
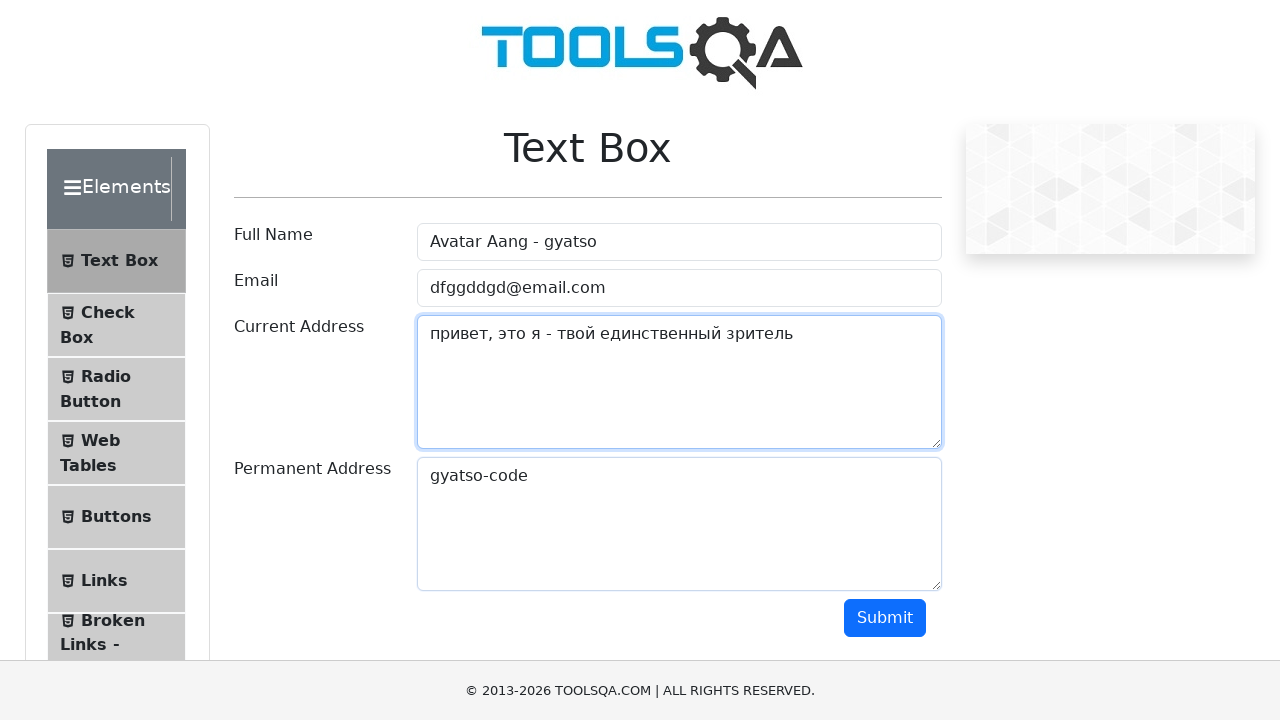

Scrolled down 450px to reveal submit button
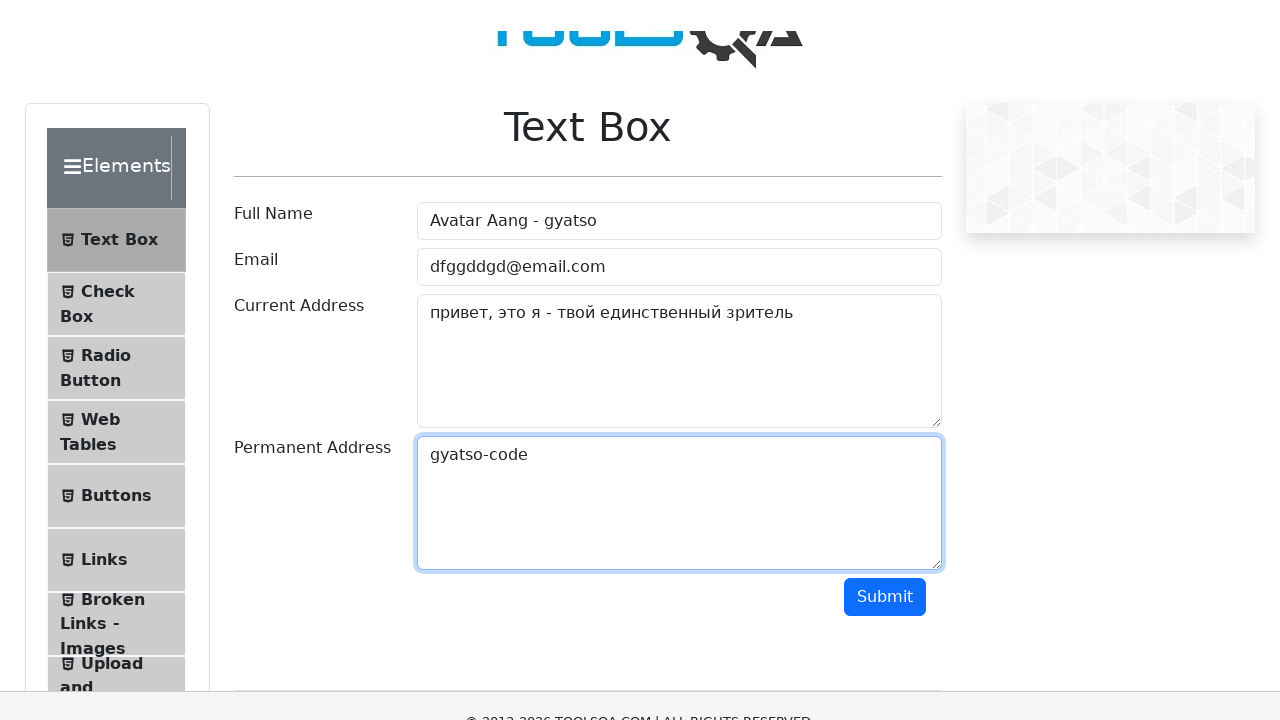

Clicked submit button at (885, 168) on #submit
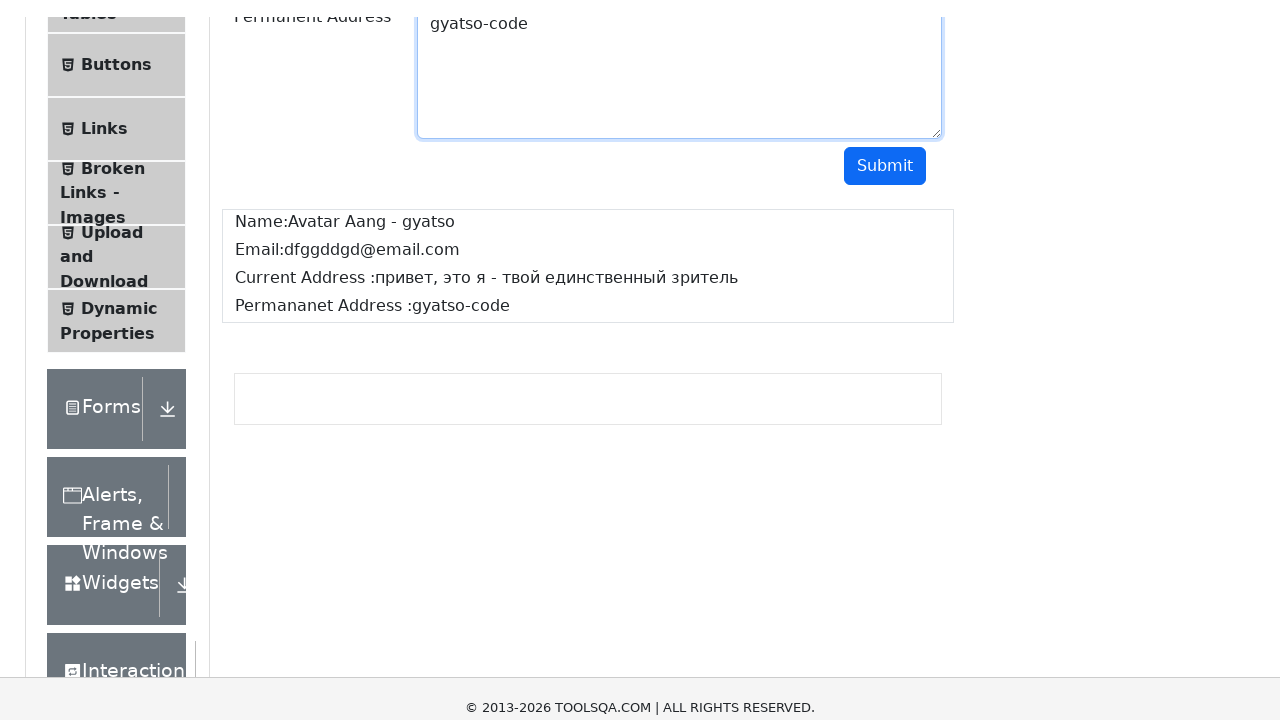

Output section loaded and displayed
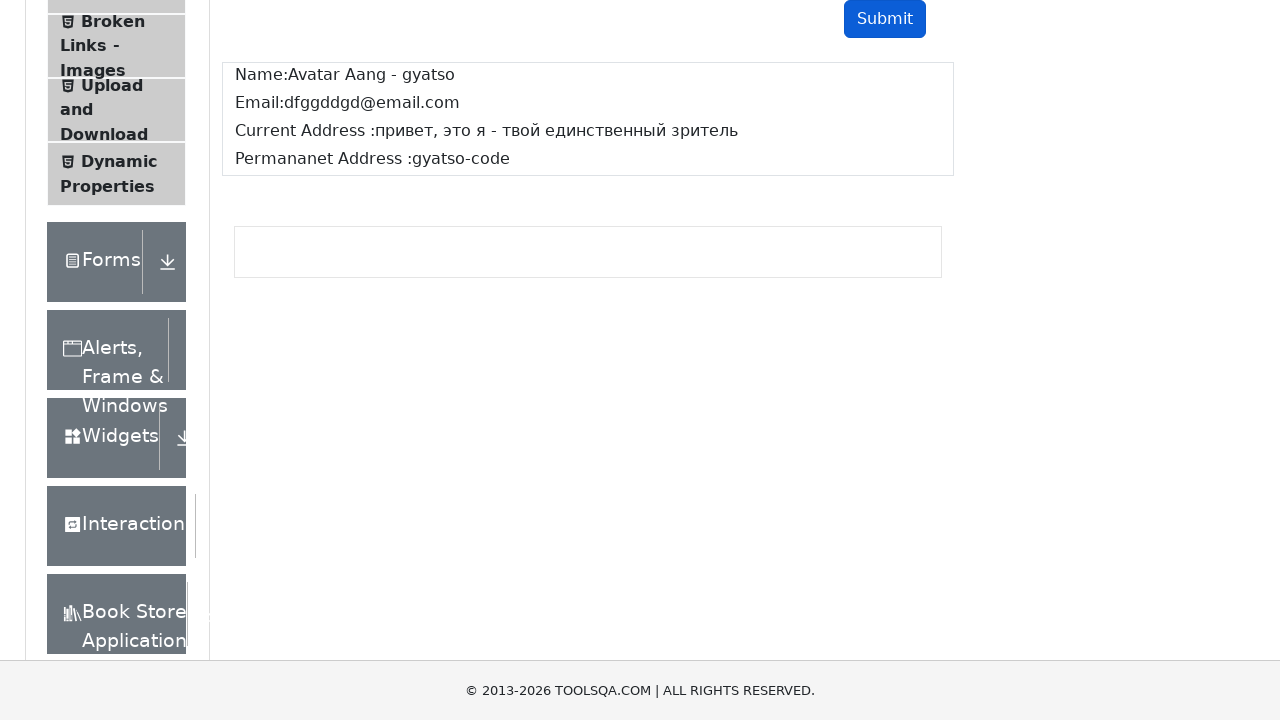

Name field in output is visible
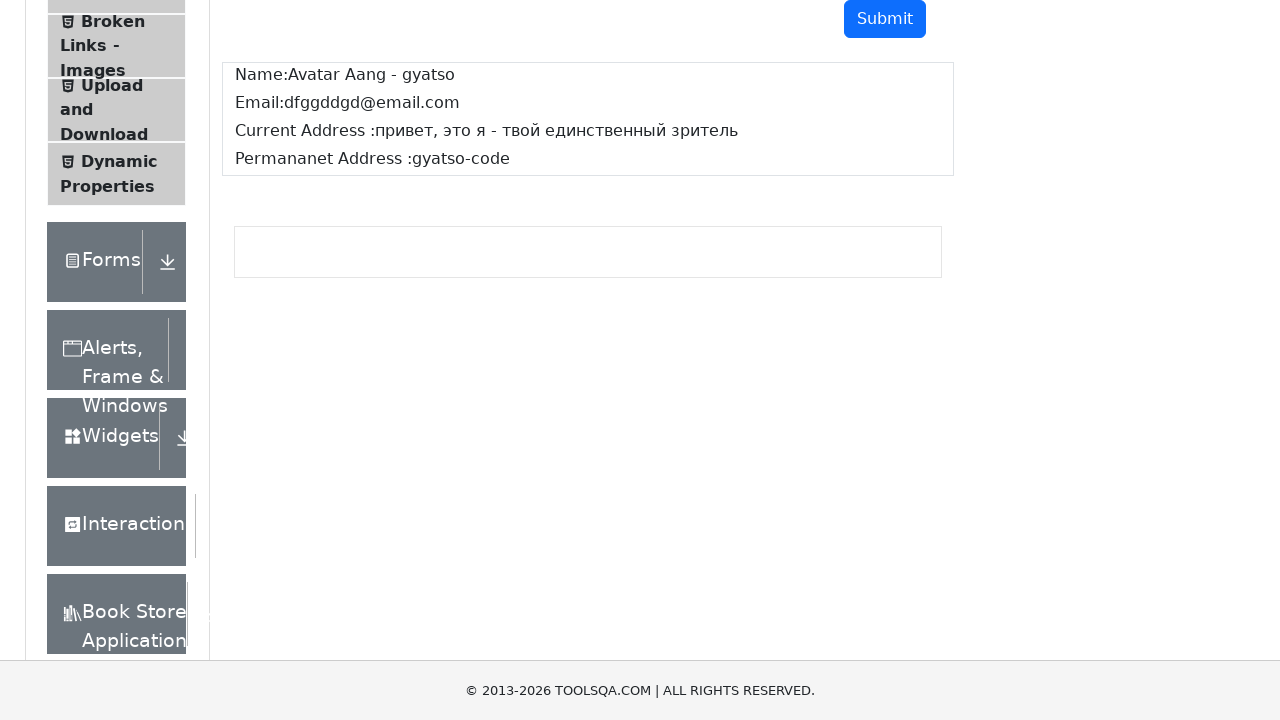

Email field in output is visible
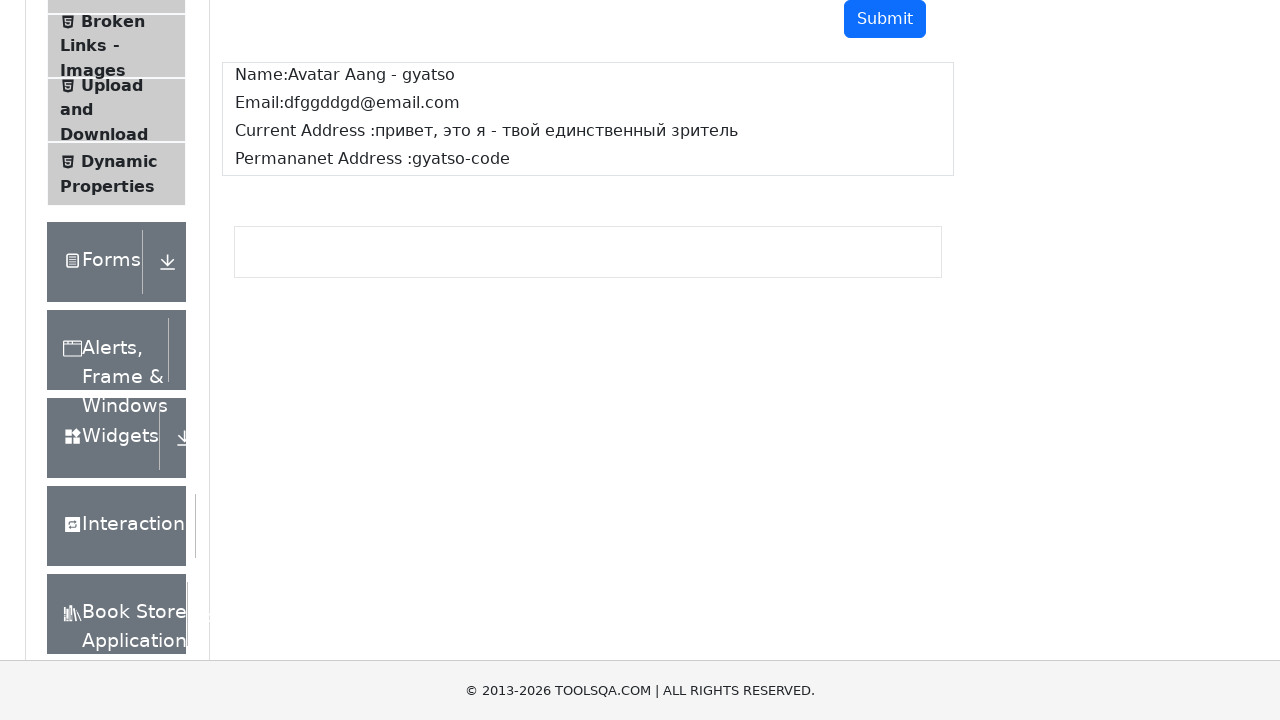

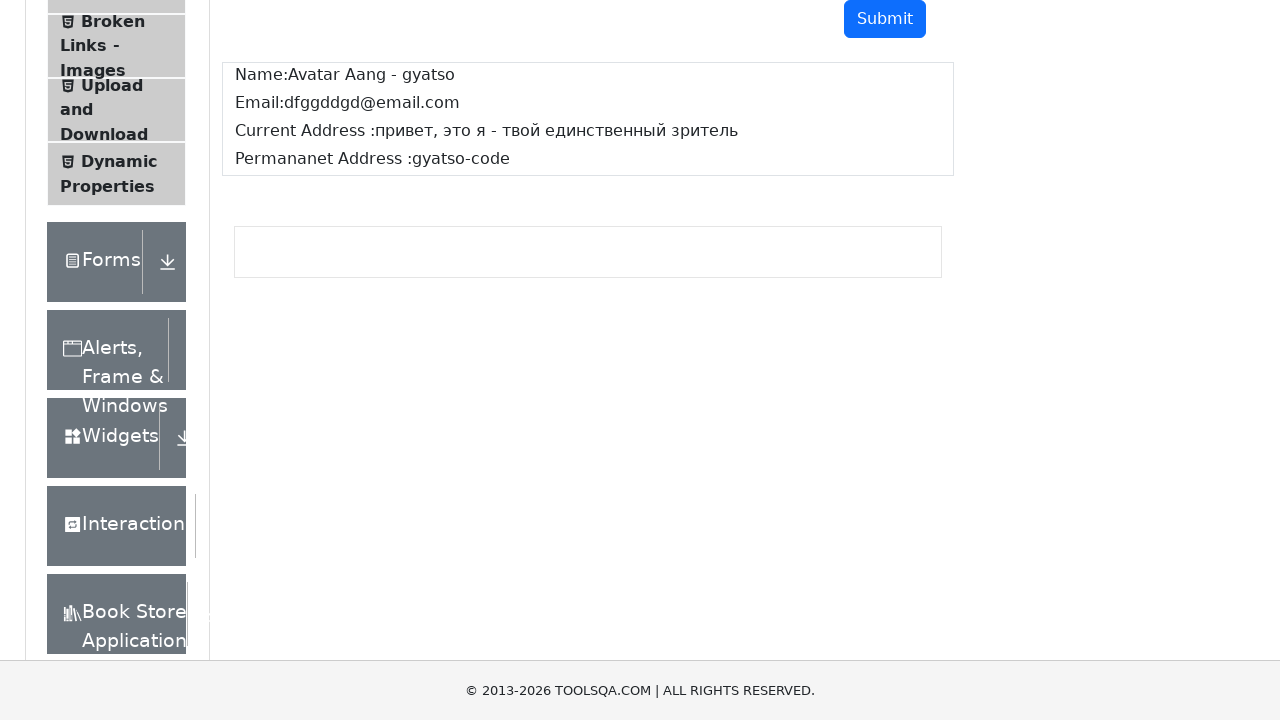